Fills out a form with user name, email, and addresses on the DemoQA text box page

Starting URL: https://demoqa.com/text-box

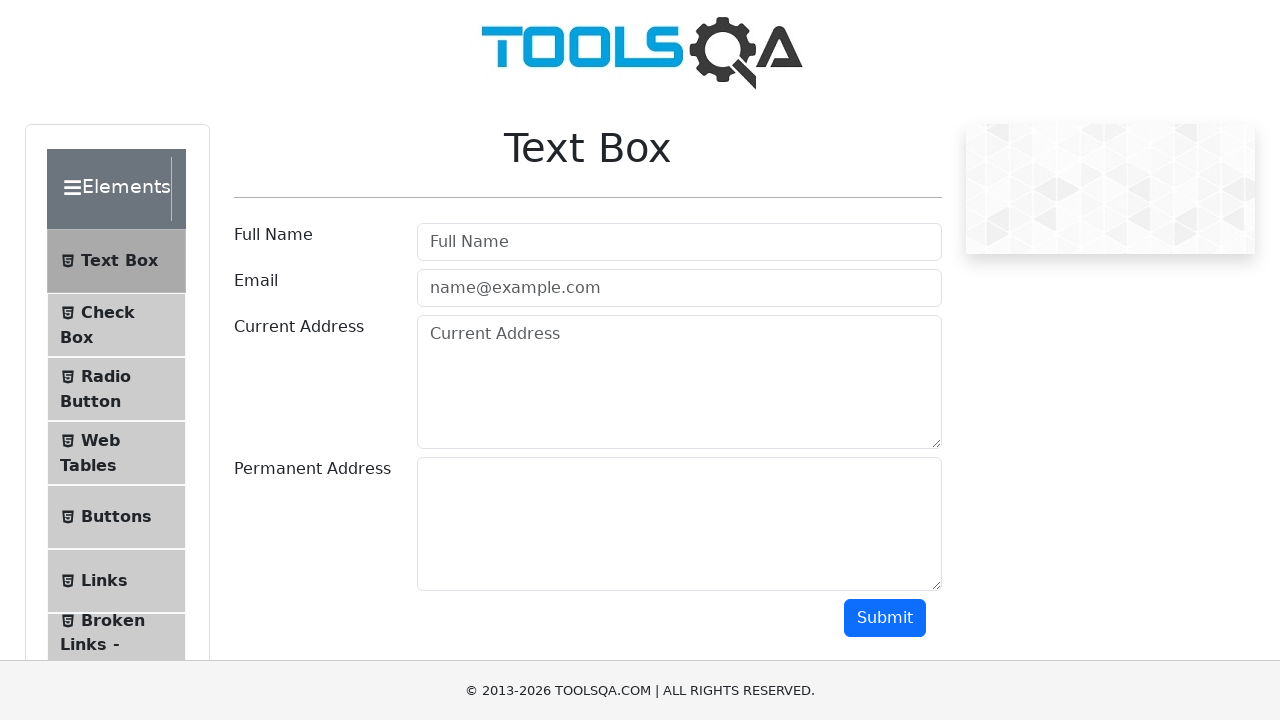

Filled user name field with 'Manvir' on #userName
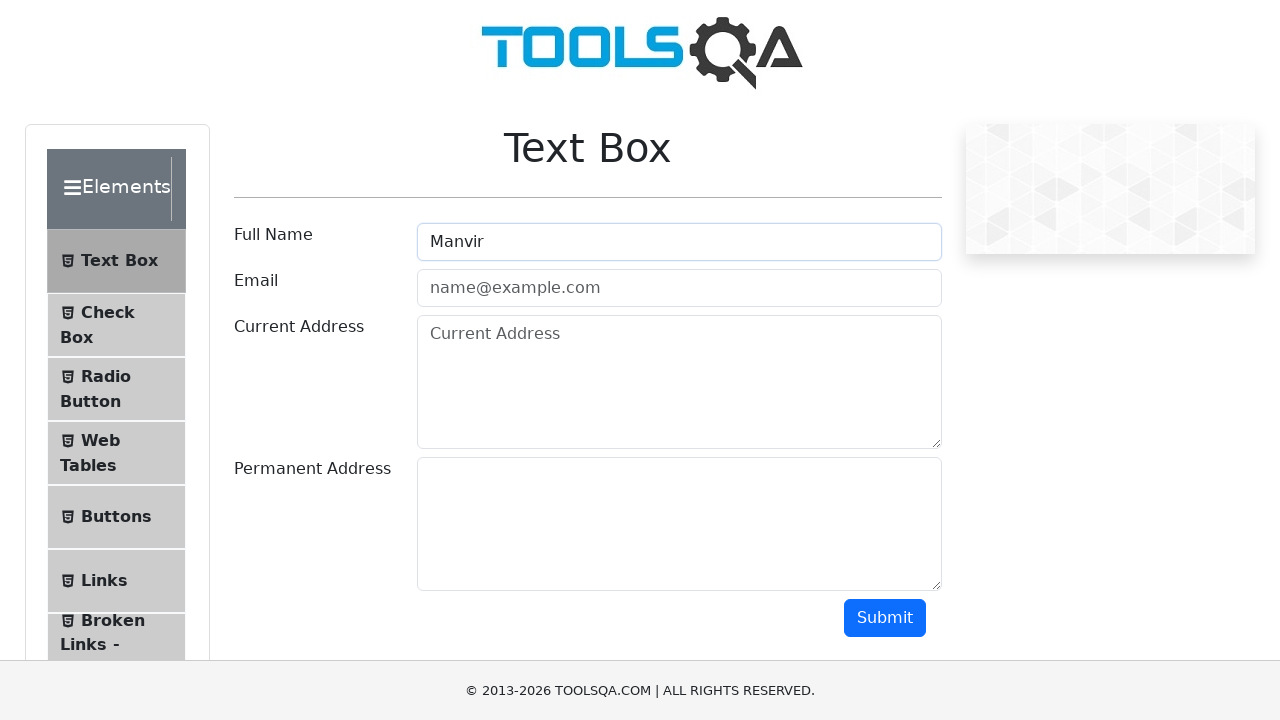

Filled email field with 'abc@gmail.com' on #userEmail
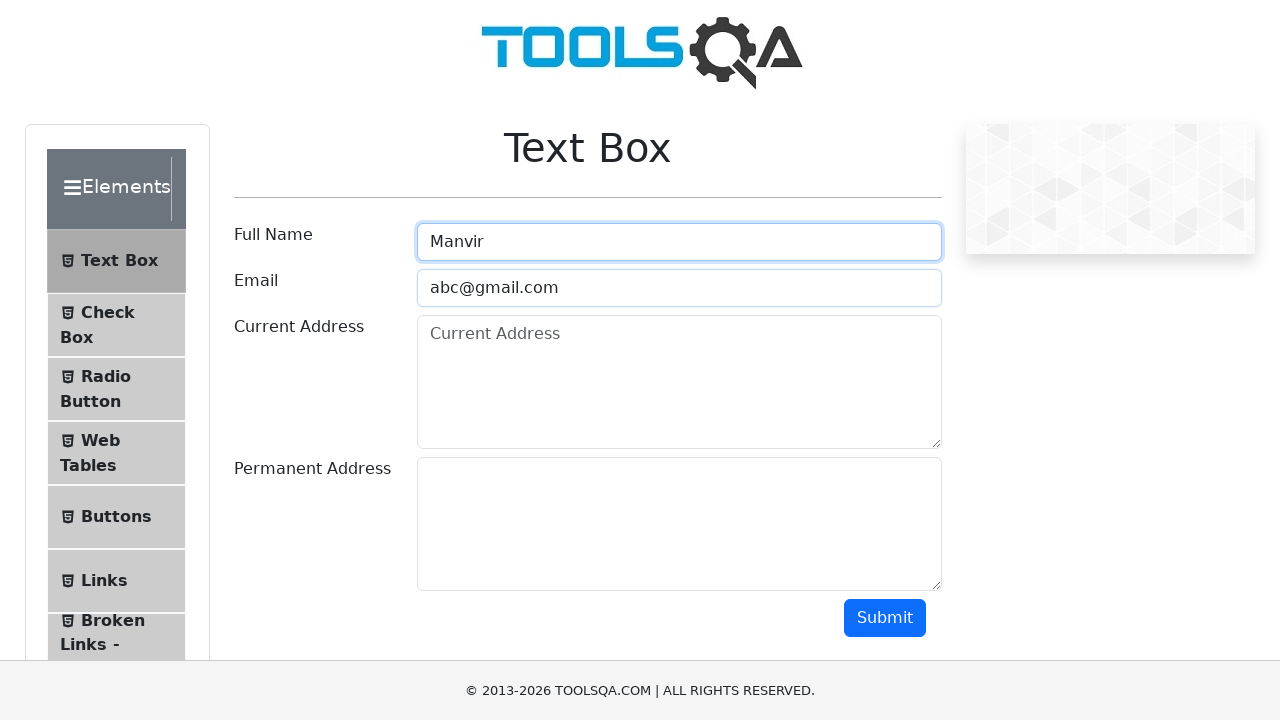

Filled current address field with 'Canada' on #currentAddress
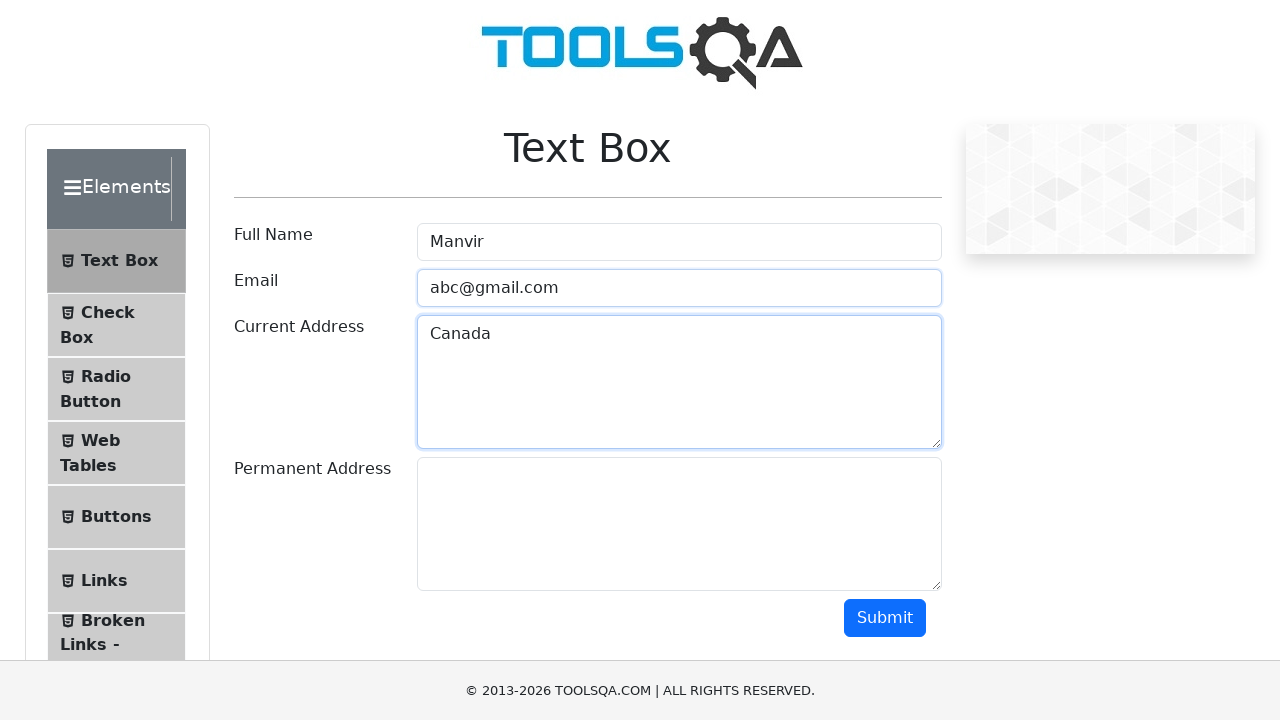

Filled permanent address field with 'India' on #permanentAddress
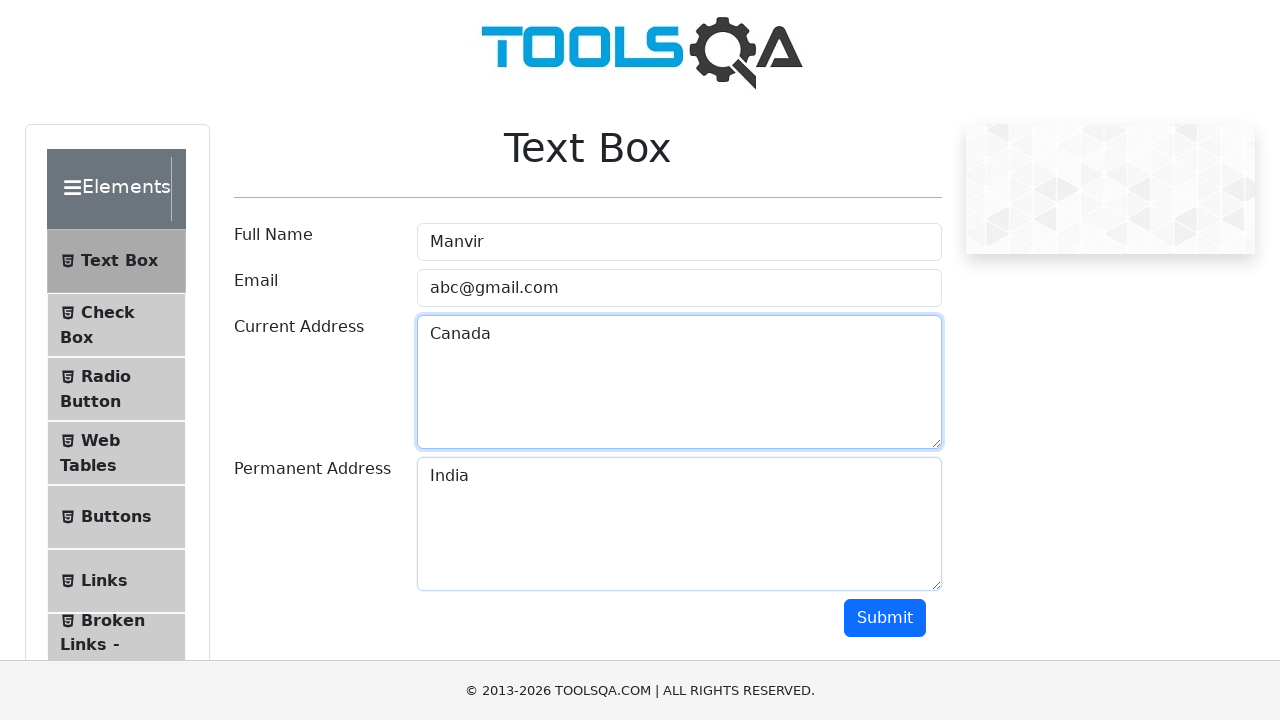

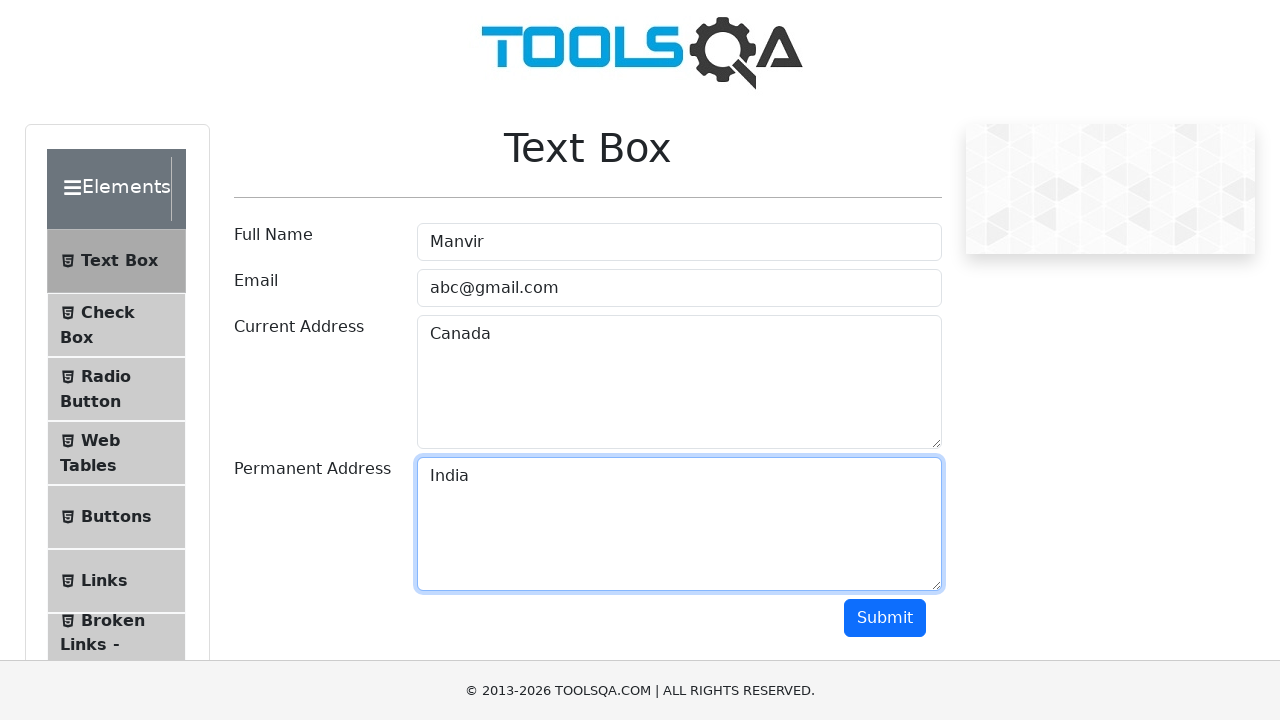